Tests right-click context menu functionality by right-clicking an element and selecting the "Copy" option from the context menu

Starting URL: https://swisnl.github.io/jQuery-contextMenu/demo.html

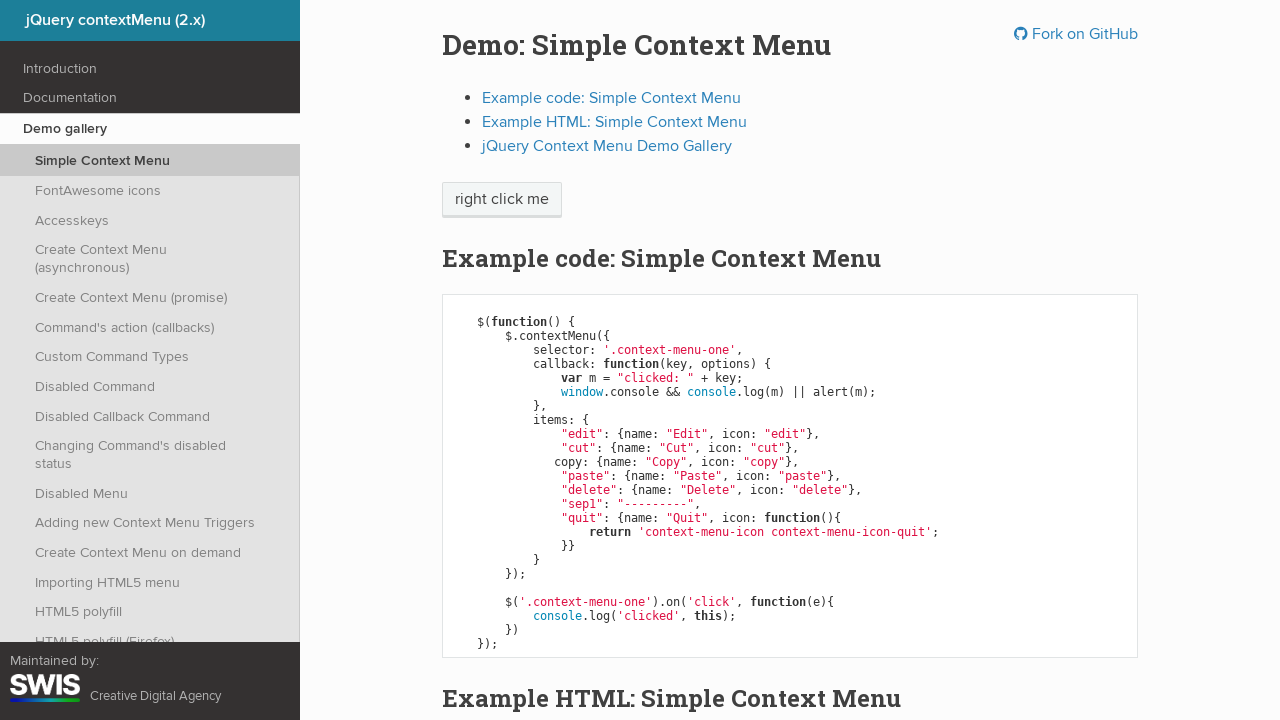

Located the 'right click me' element
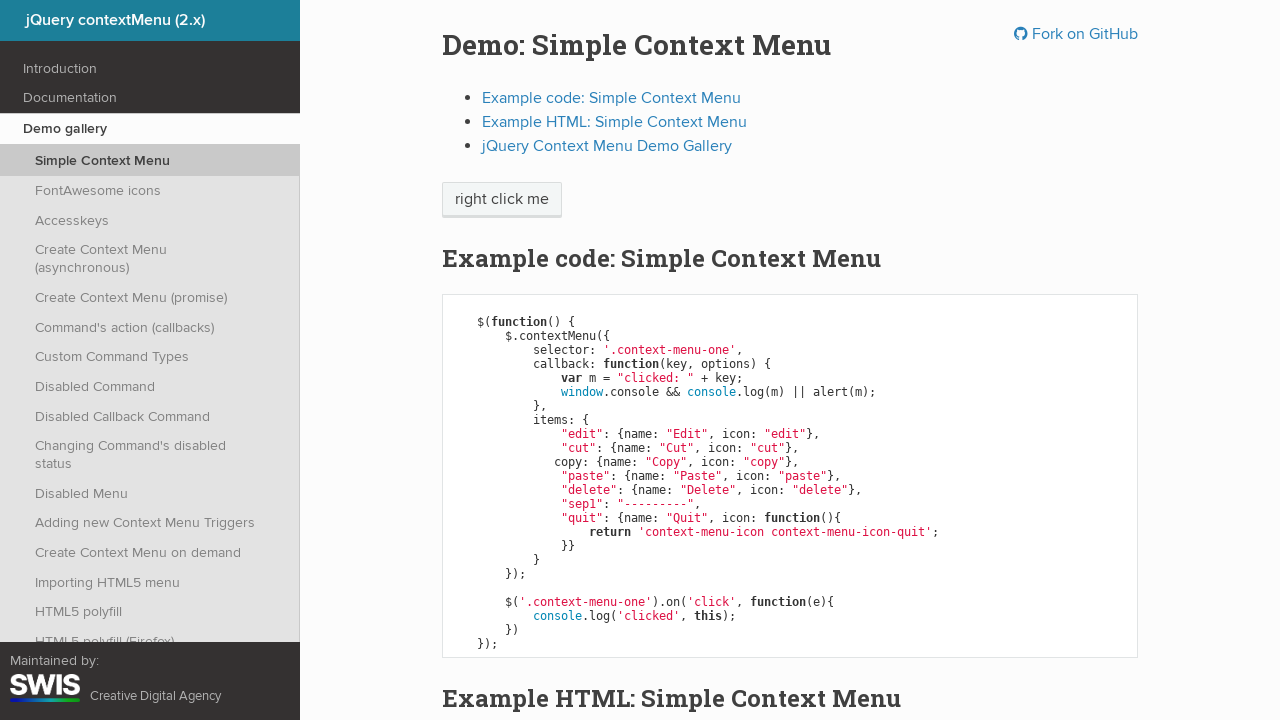

Right-clicked the element to open context menu at (502, 200) on xpath=//span[.='right click me']
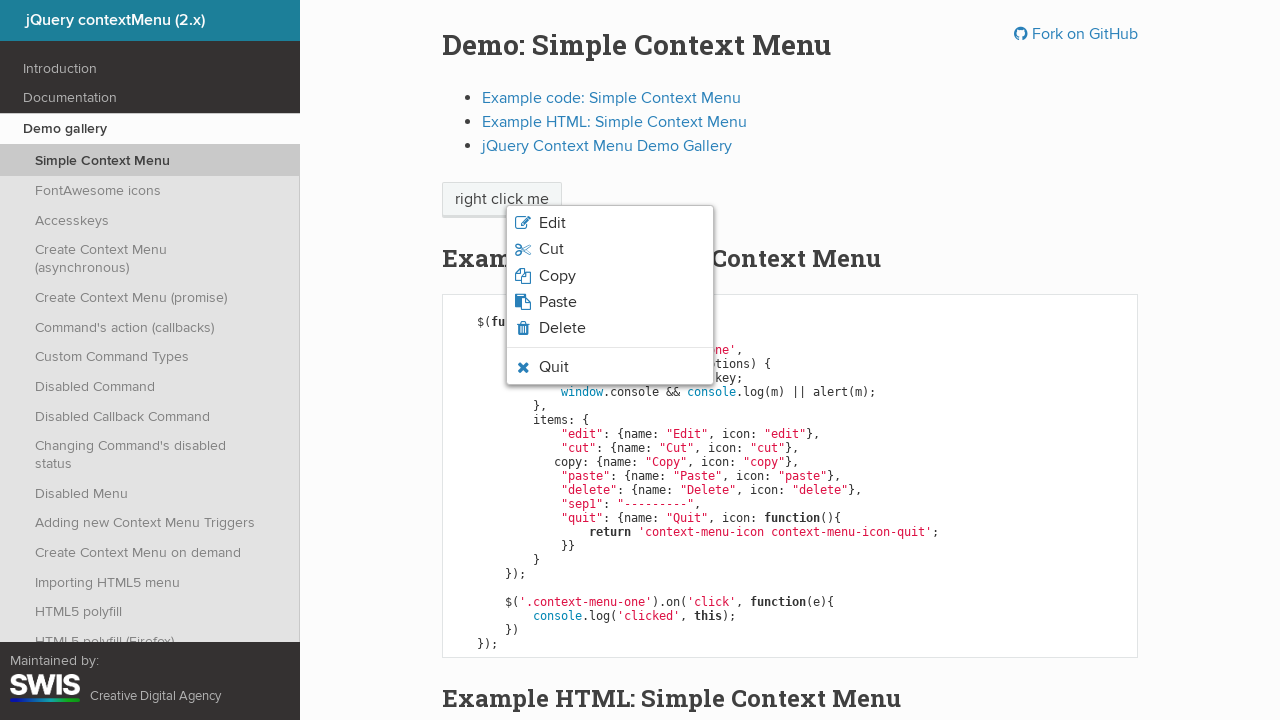

Context menu appeared
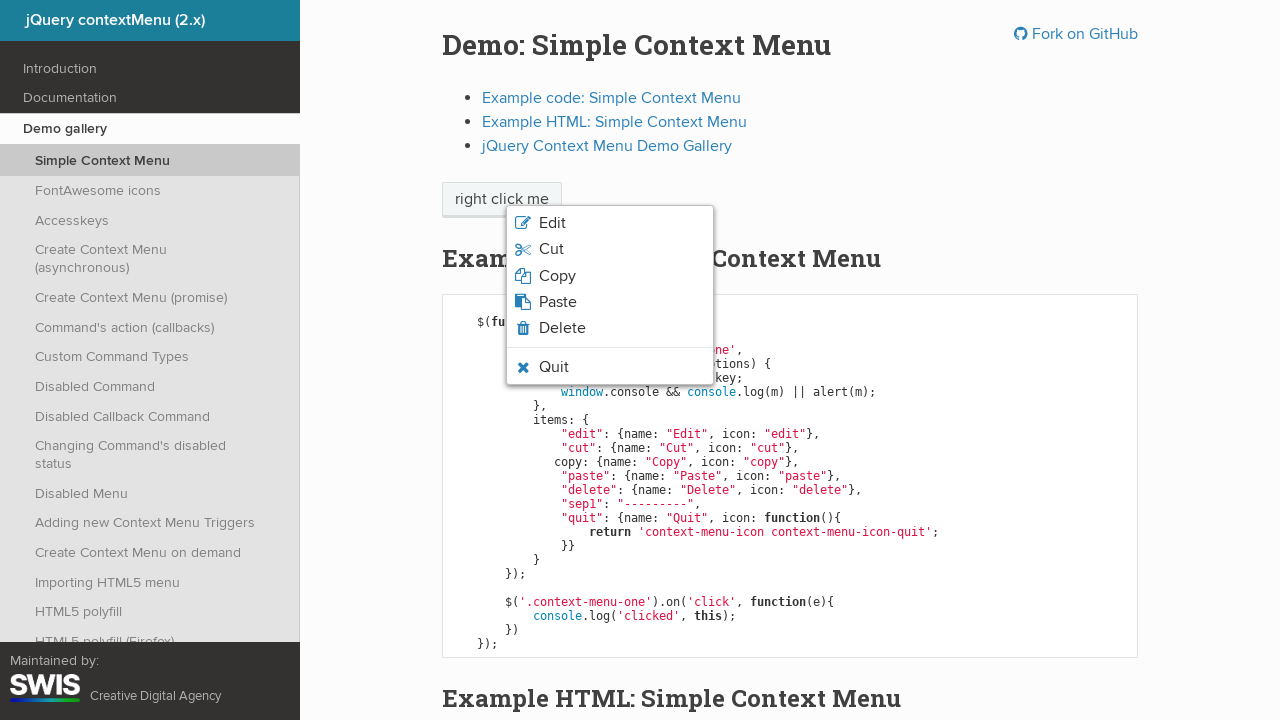

Retrieved all context menu items
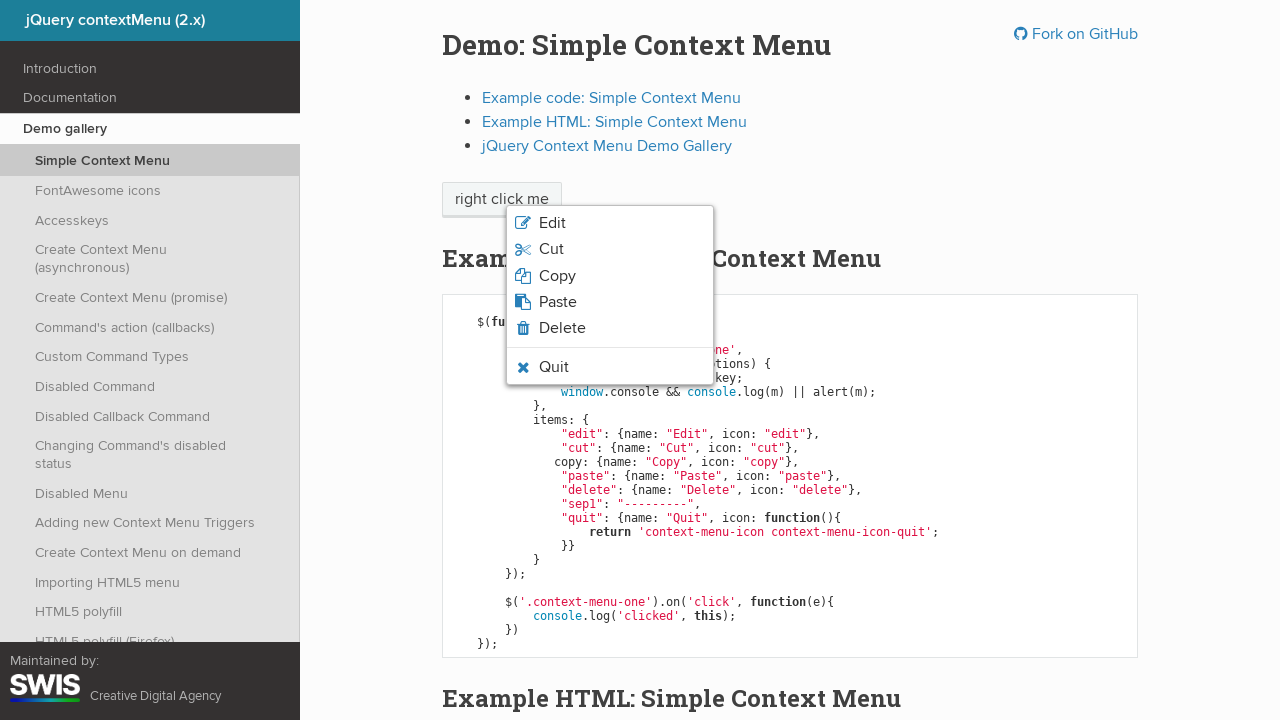

Clicked 'Copy' option from context menu at (557, 276) on xpath=//li[contains(@class,'context-menu-icon')]/span >> nth=2
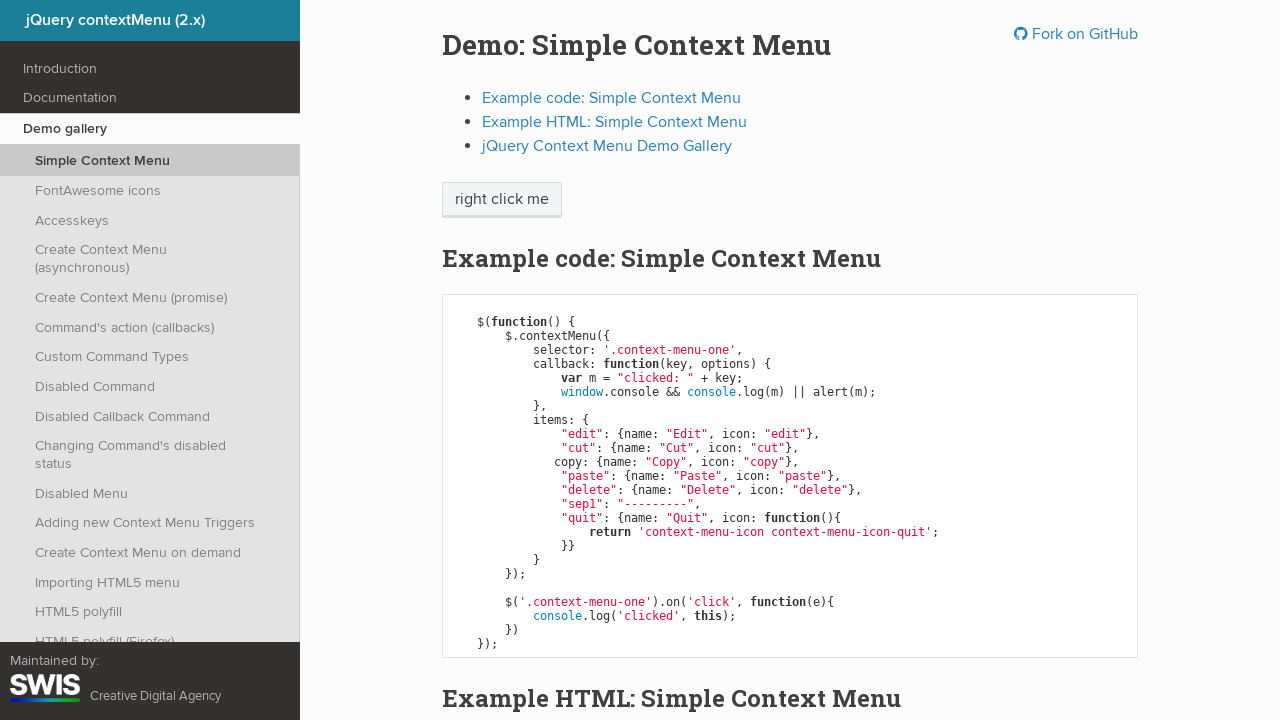

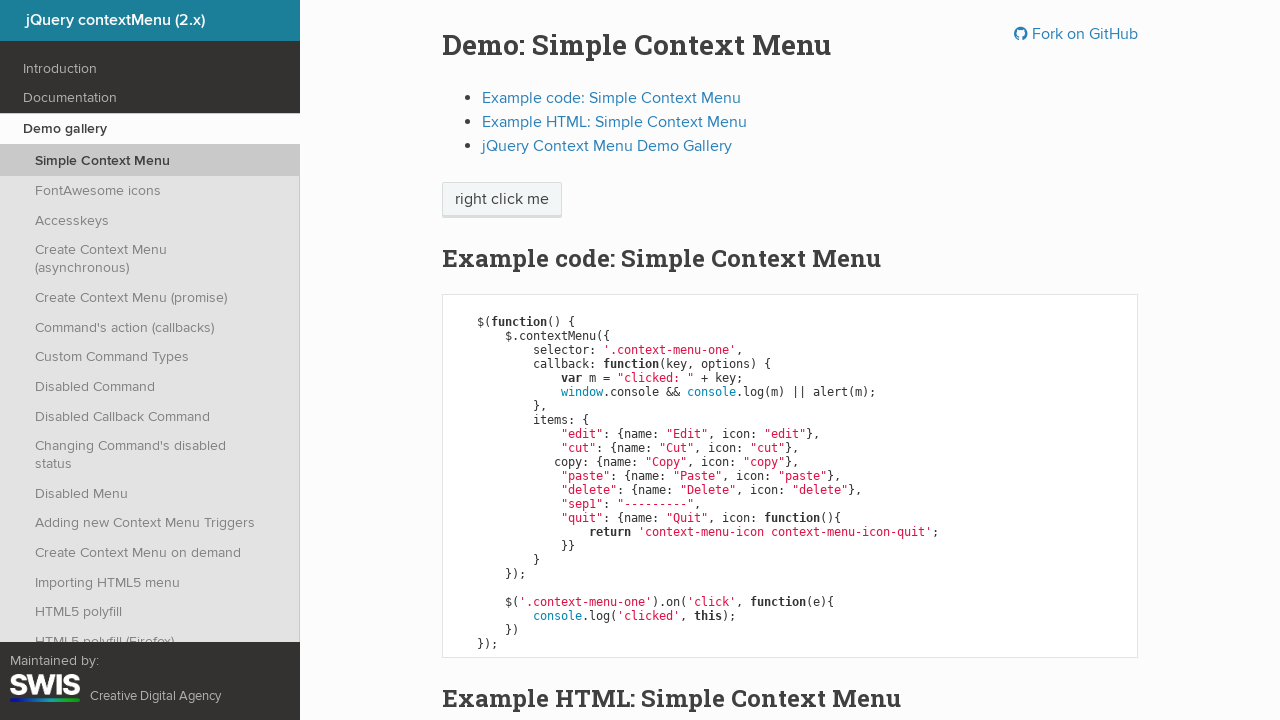